Tests checkbox selection functionality by clicking on specific checkboxes and verifying their selection state

Starting URL: https://testautomationpractice.blogspot.com/

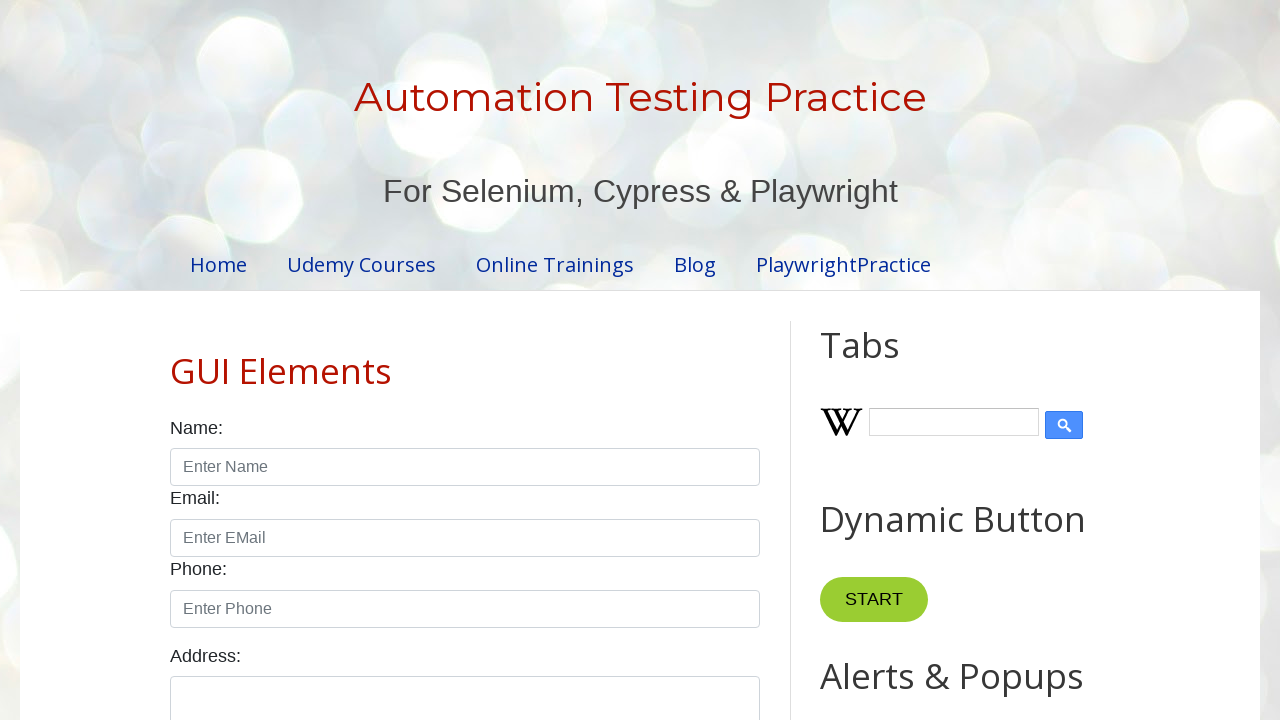

Waited for Sunday checkbox to be available
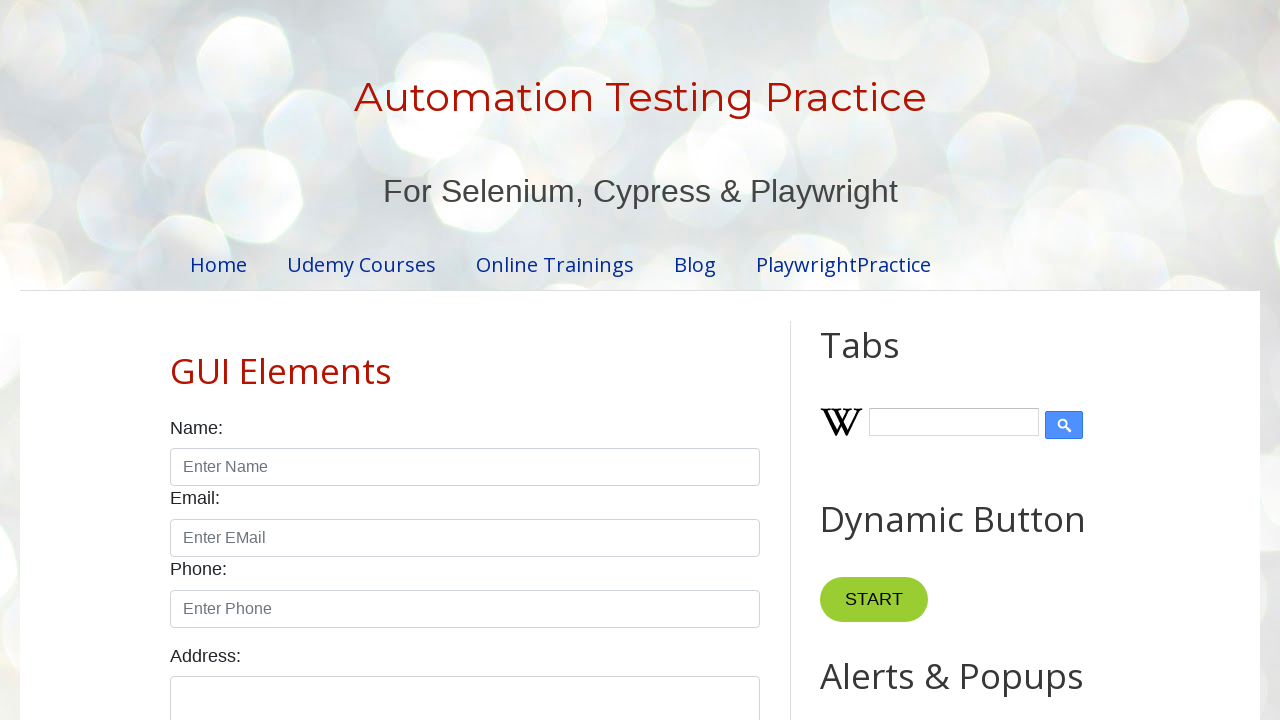

Clicked Sunday checkbox at (176, 360) on xpath=//input[@id='sunday']
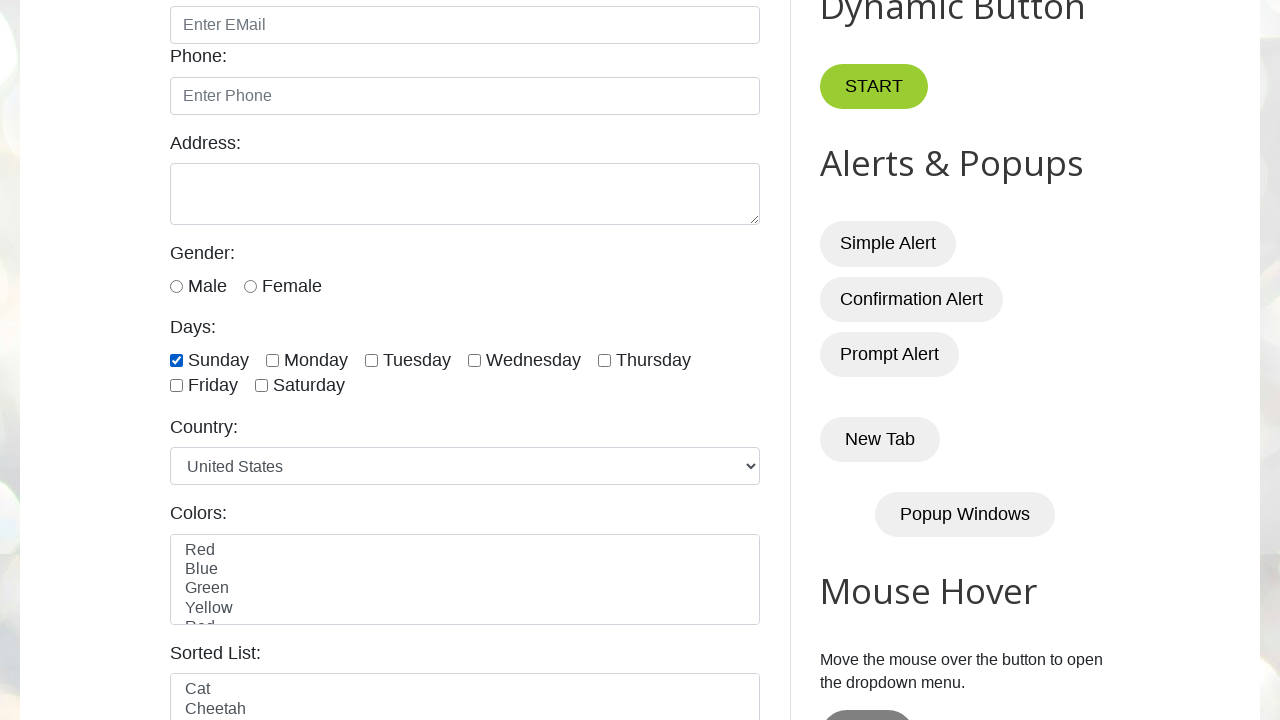

Located Sunday checkbox element
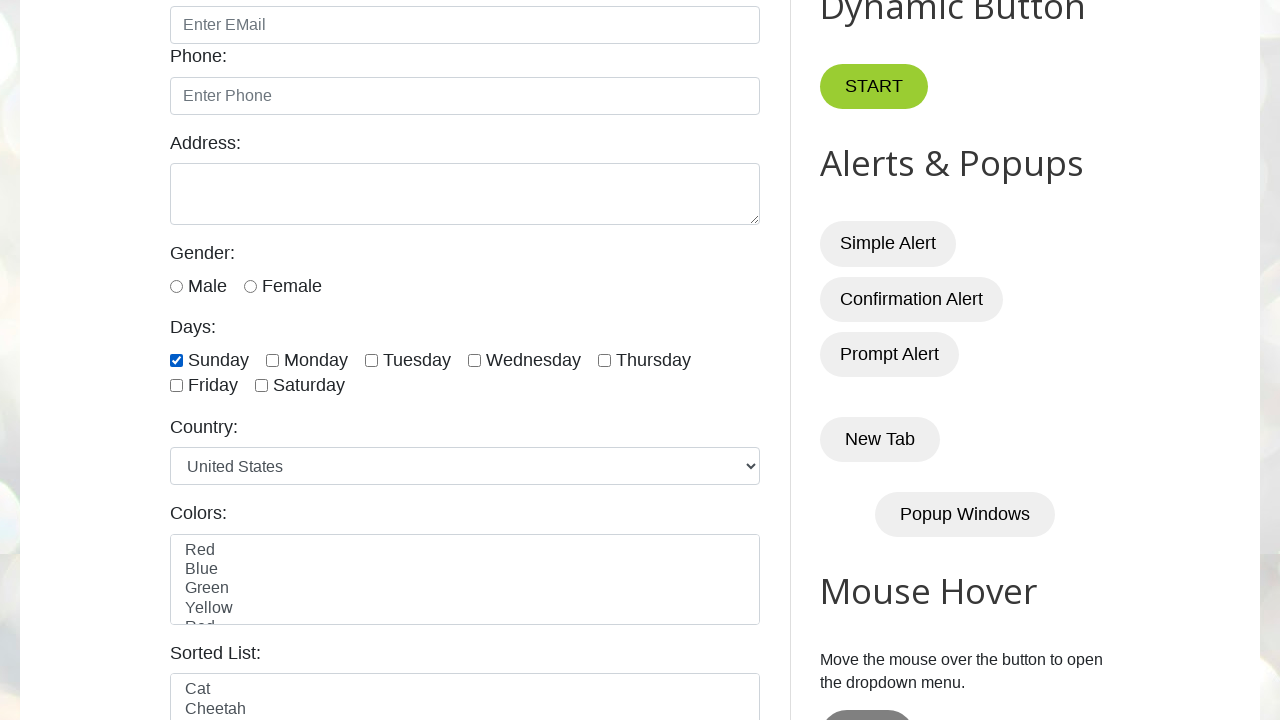

Verified Sunday checkbox selection state: True
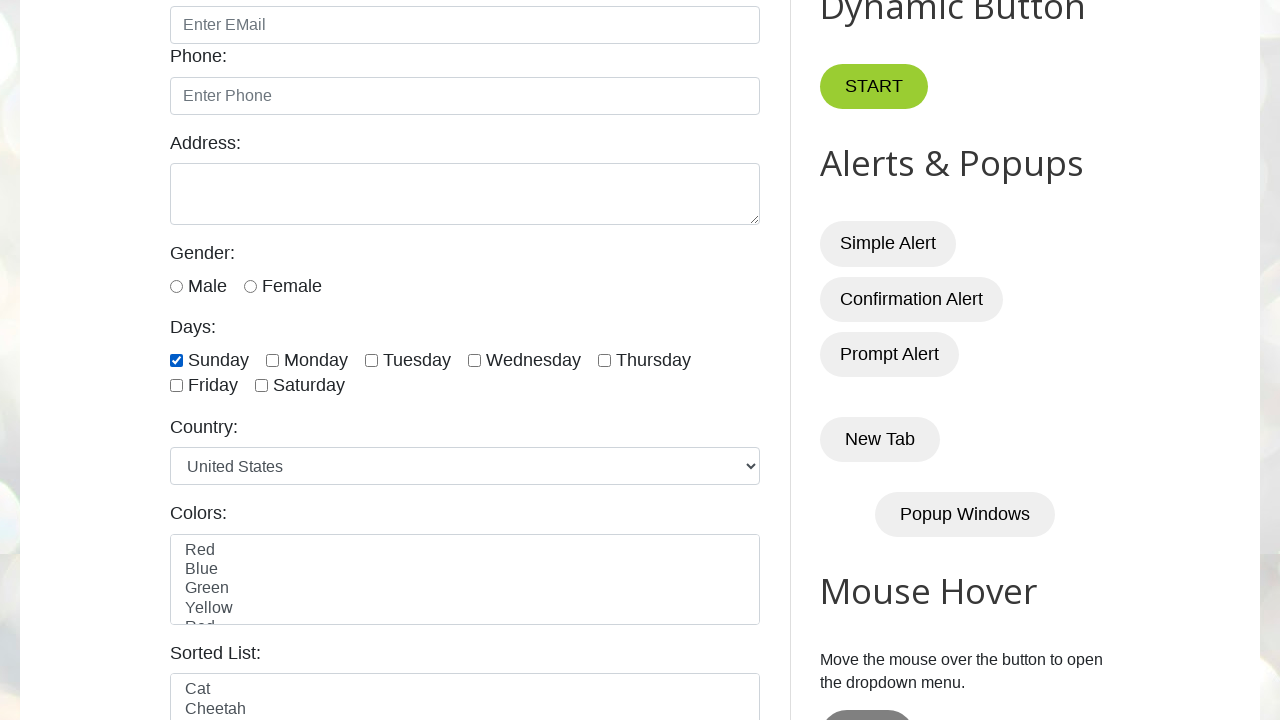

Retrieved all day checkboxes
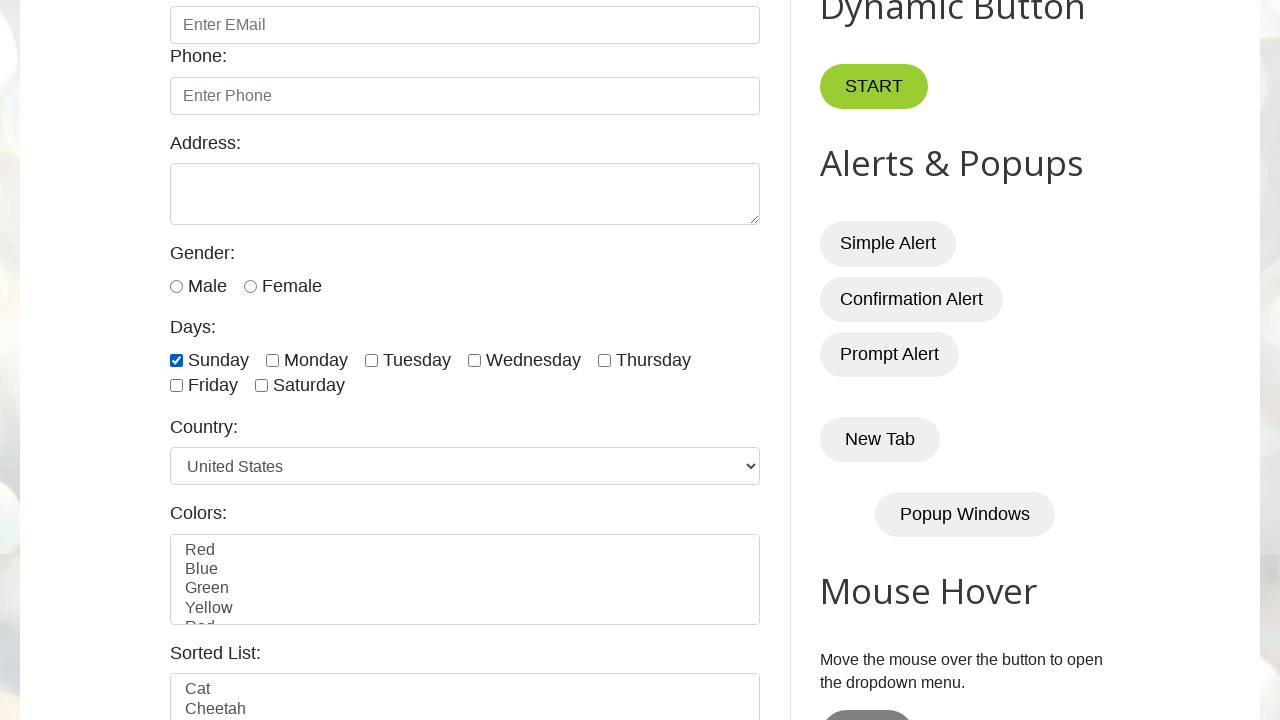

Retrieved checkbox ID: sunday
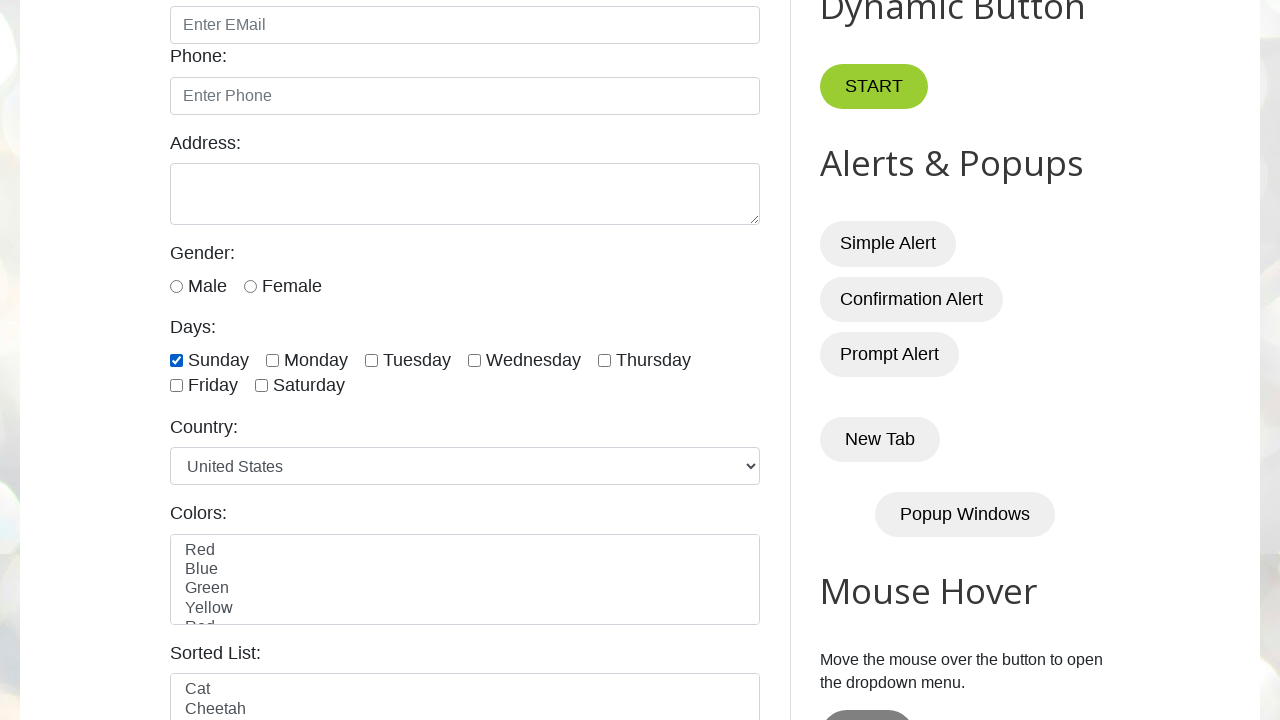

Retrieved checkbox ID: monday
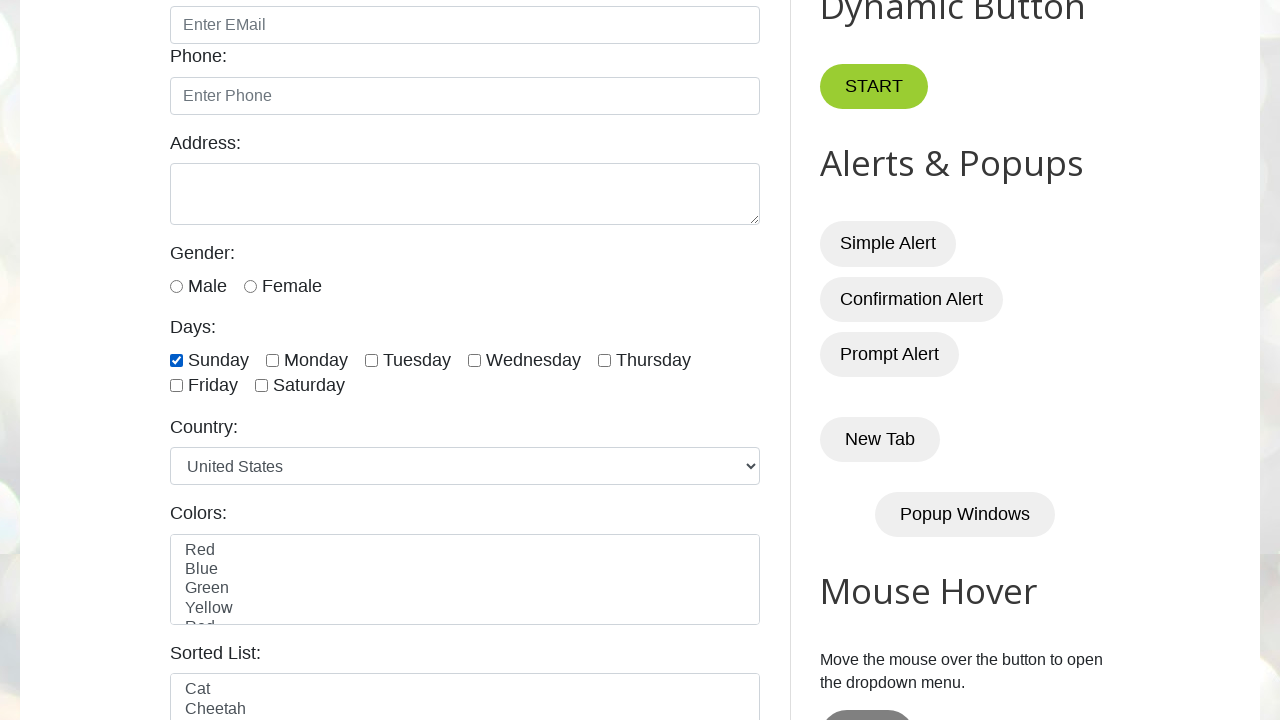

Retrieved checkbox ID: tuesday
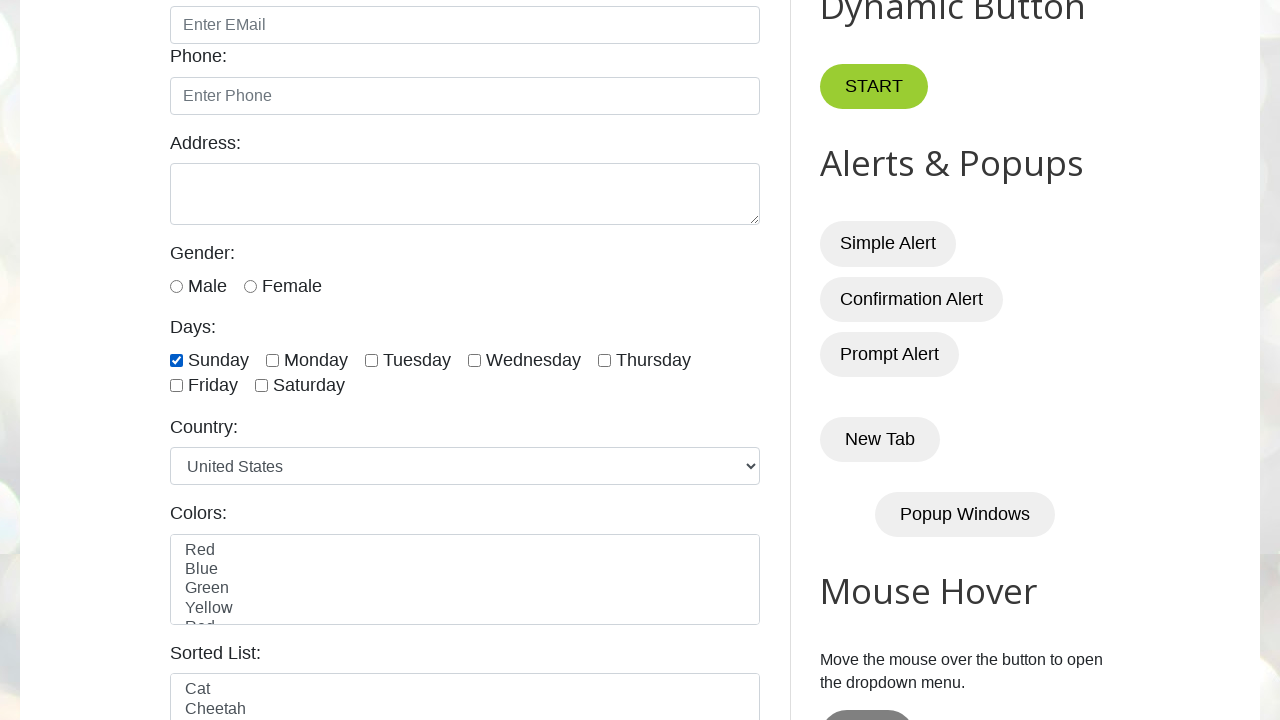

Retrieved checkbox ID: wednesday
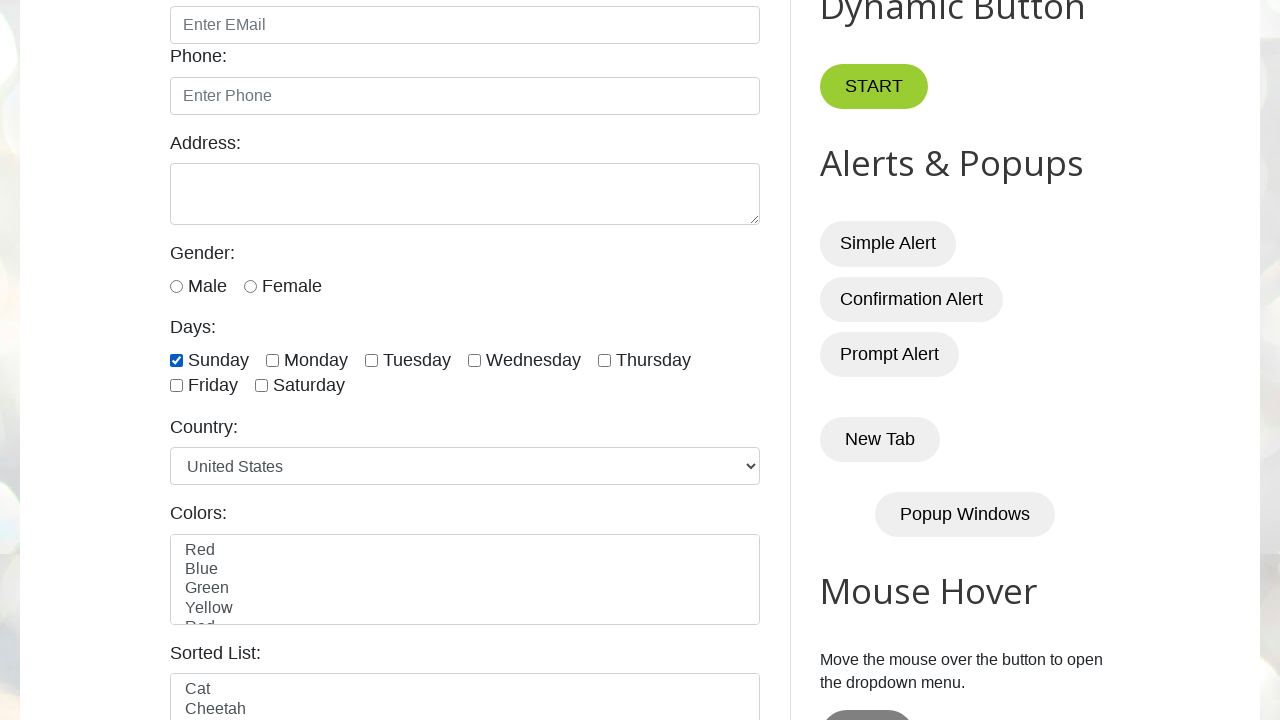

Retrieved checkbox ID: thursday
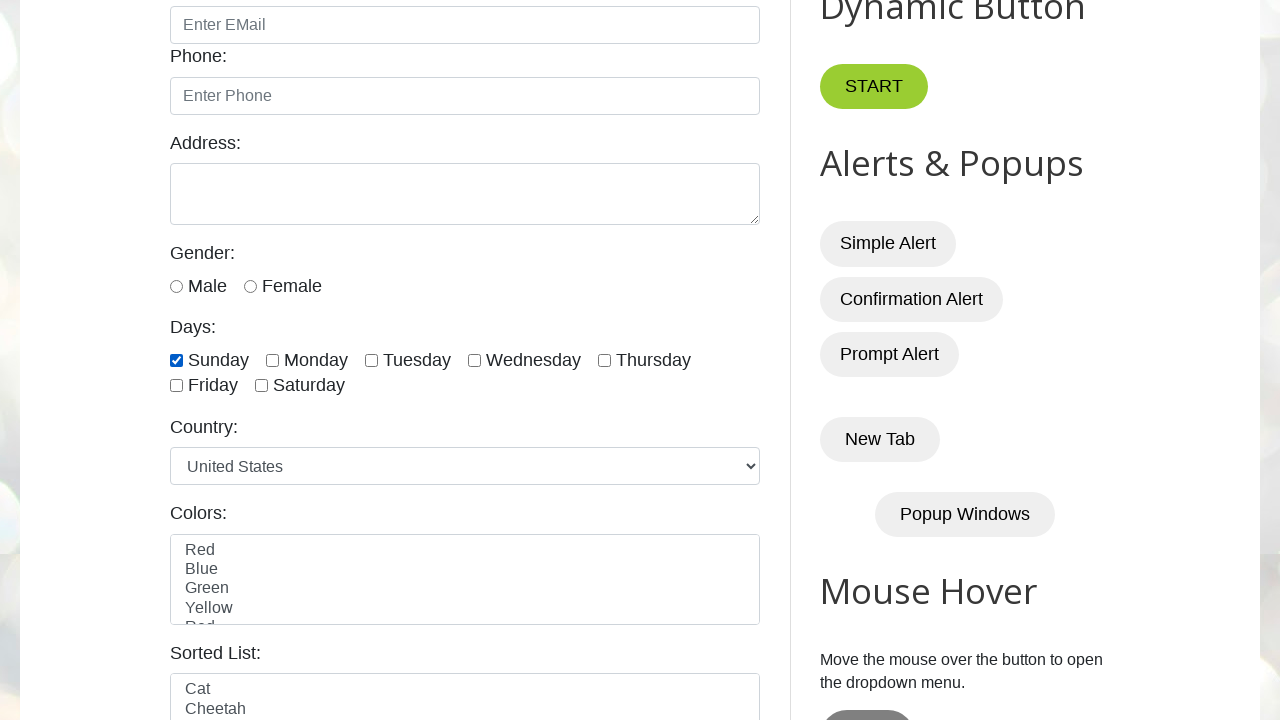

Retrieved checkbox ID: friday
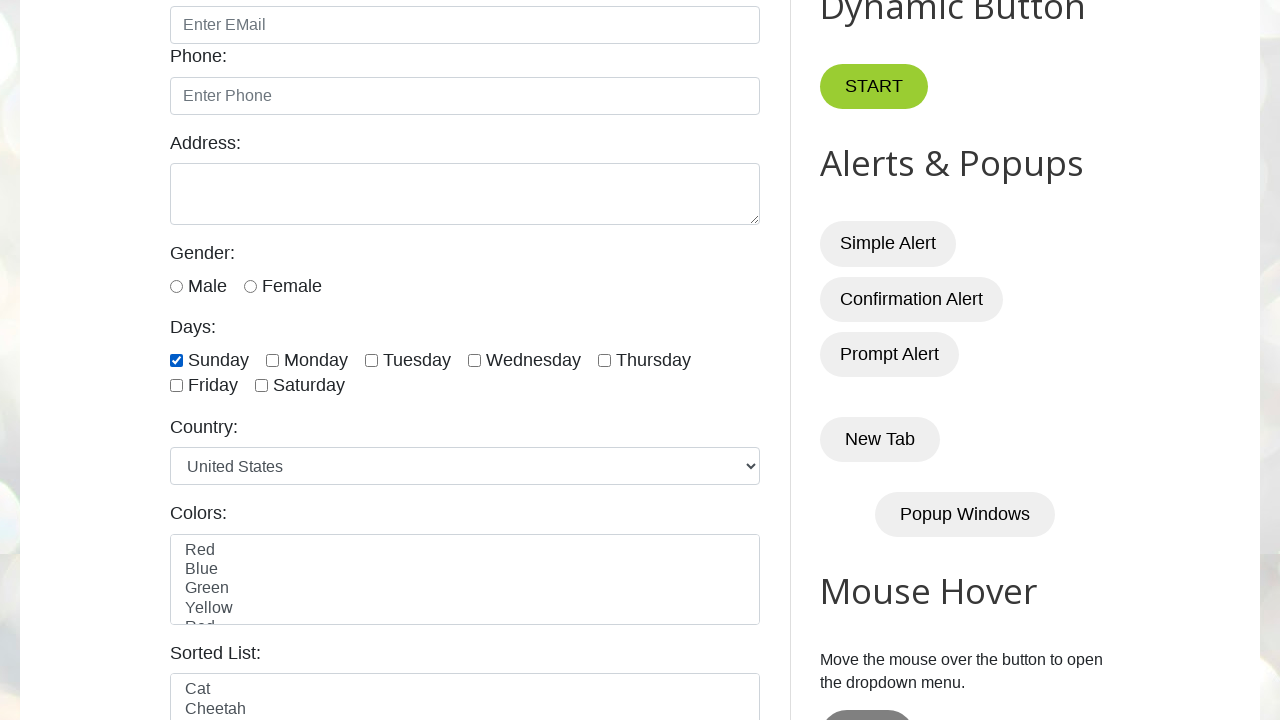

Retrieved checkbox ID: saturday
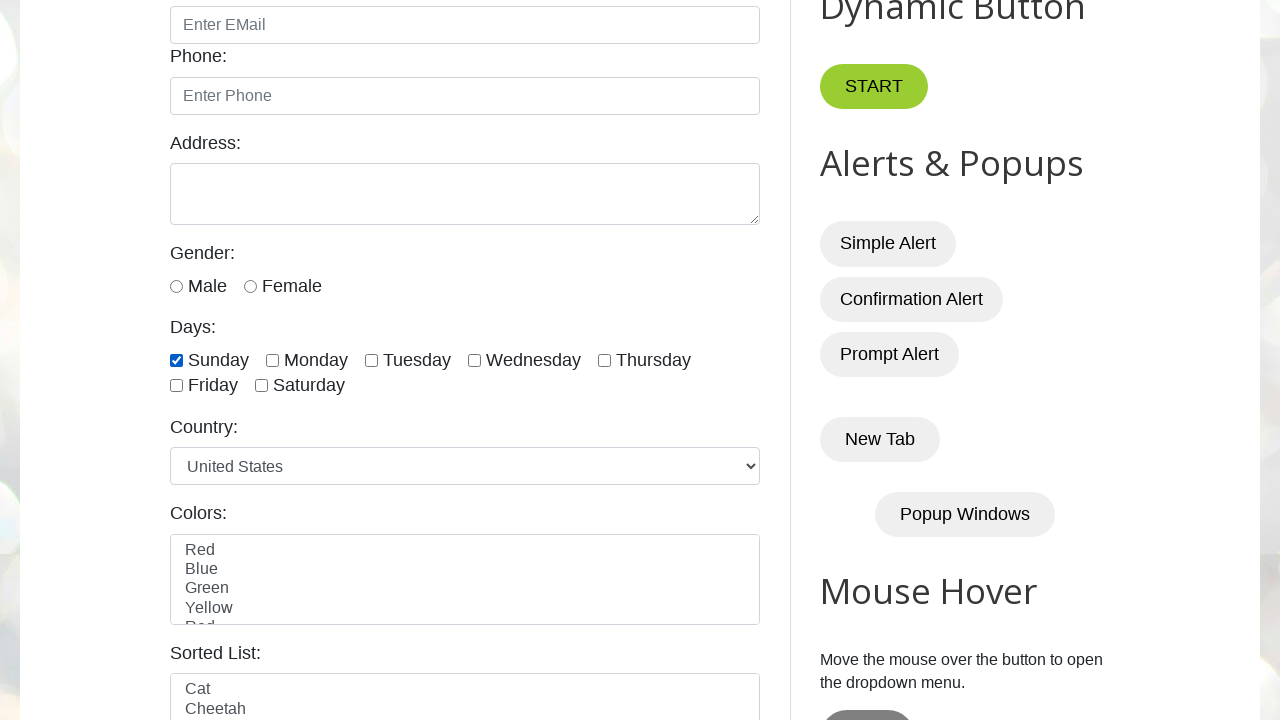

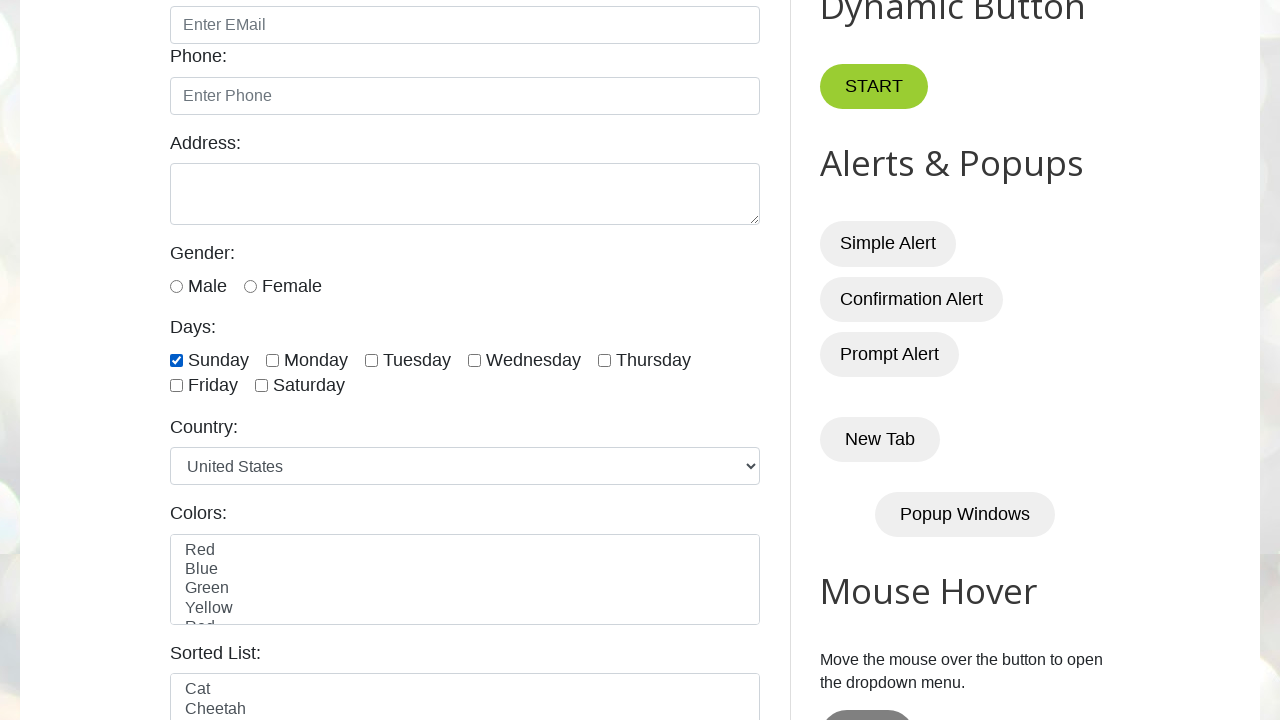